Tests that the browser back button works correctly with filter navigation

Starting URL: https://demo.playwright.dev/todomvc

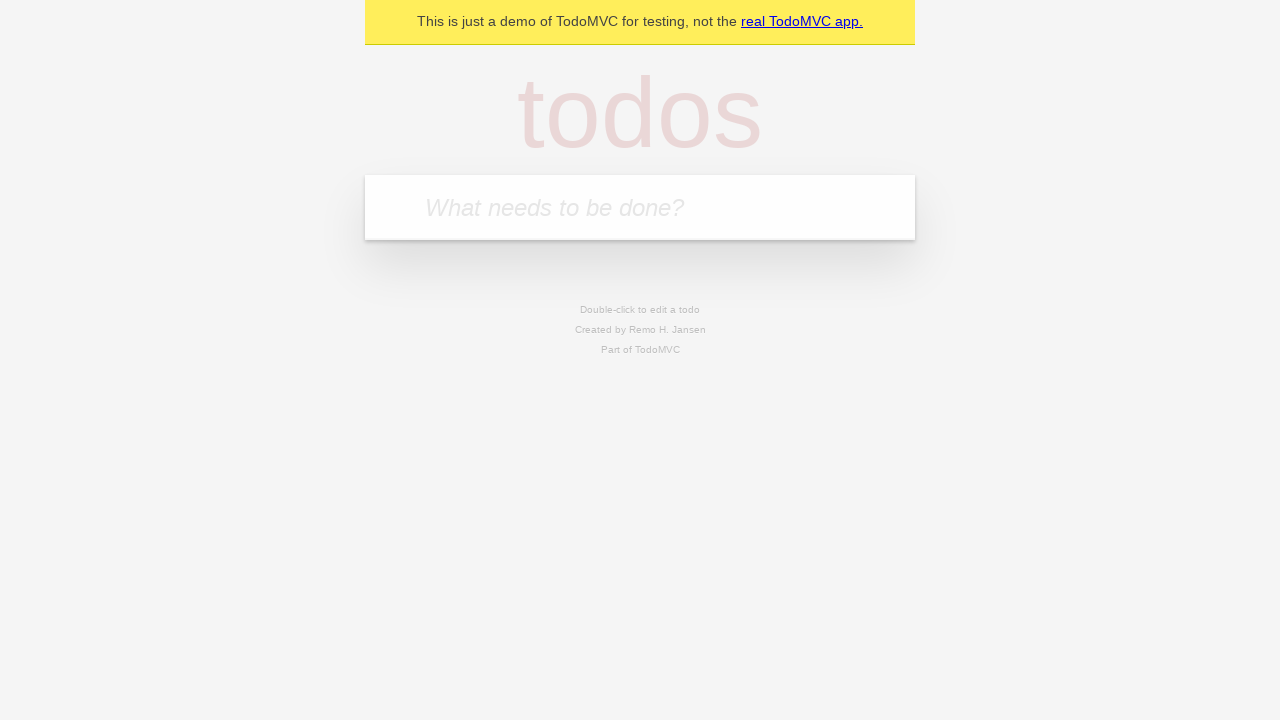

Filled todo input with 'buy some cheese' on internal:attr=[placeholder="What needs to be done?"i]
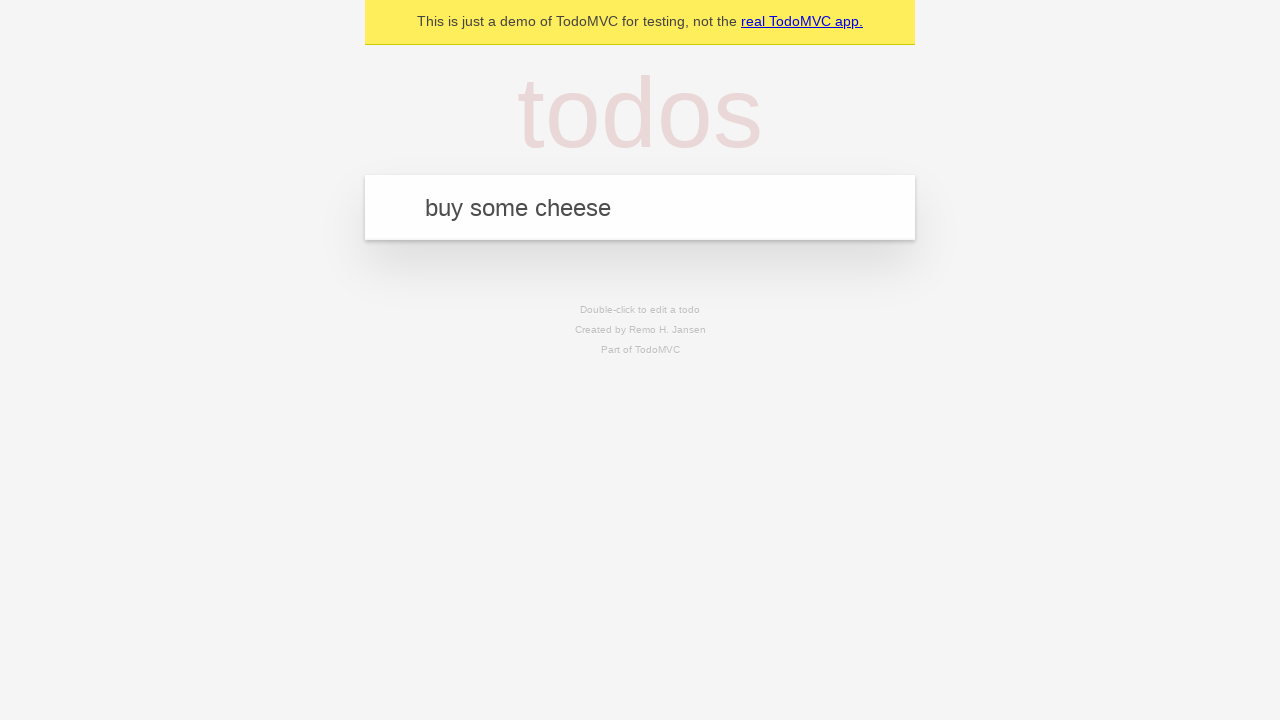

Pressed Enter to create todo 'buy some cheese' on internal:attr=[placeholder="What needs to be done?"i]
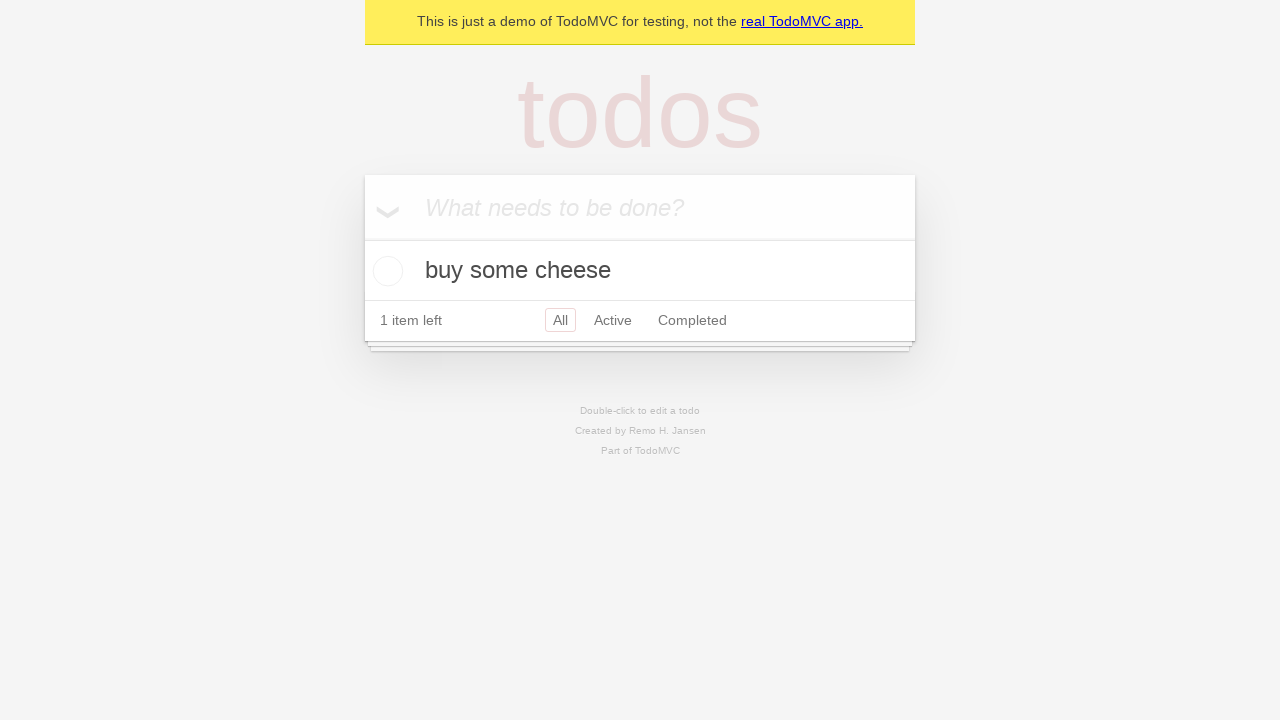

Filled todo input with 'feed the cat' on internal:attr=[placeholder="What needs to be done?"i]
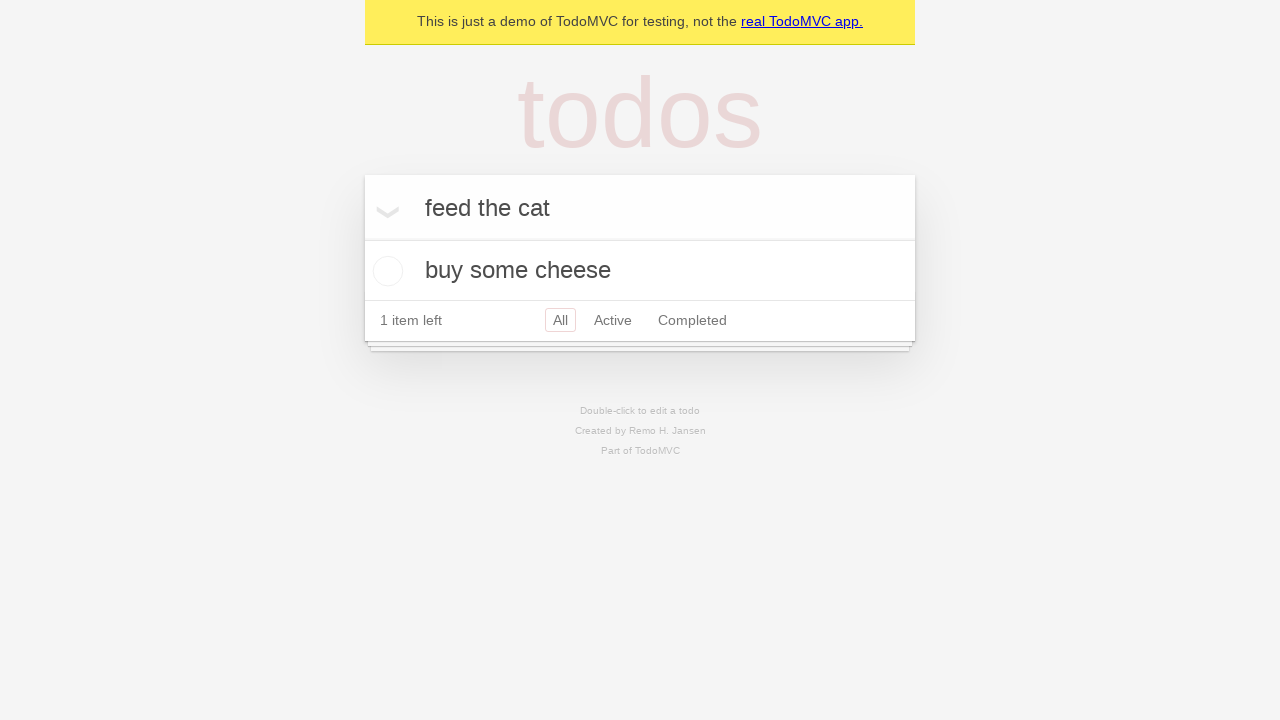

Pressed Enter to create todo 'feed the cat' on internal:attr=[placeholder="What needs to be done?"i]
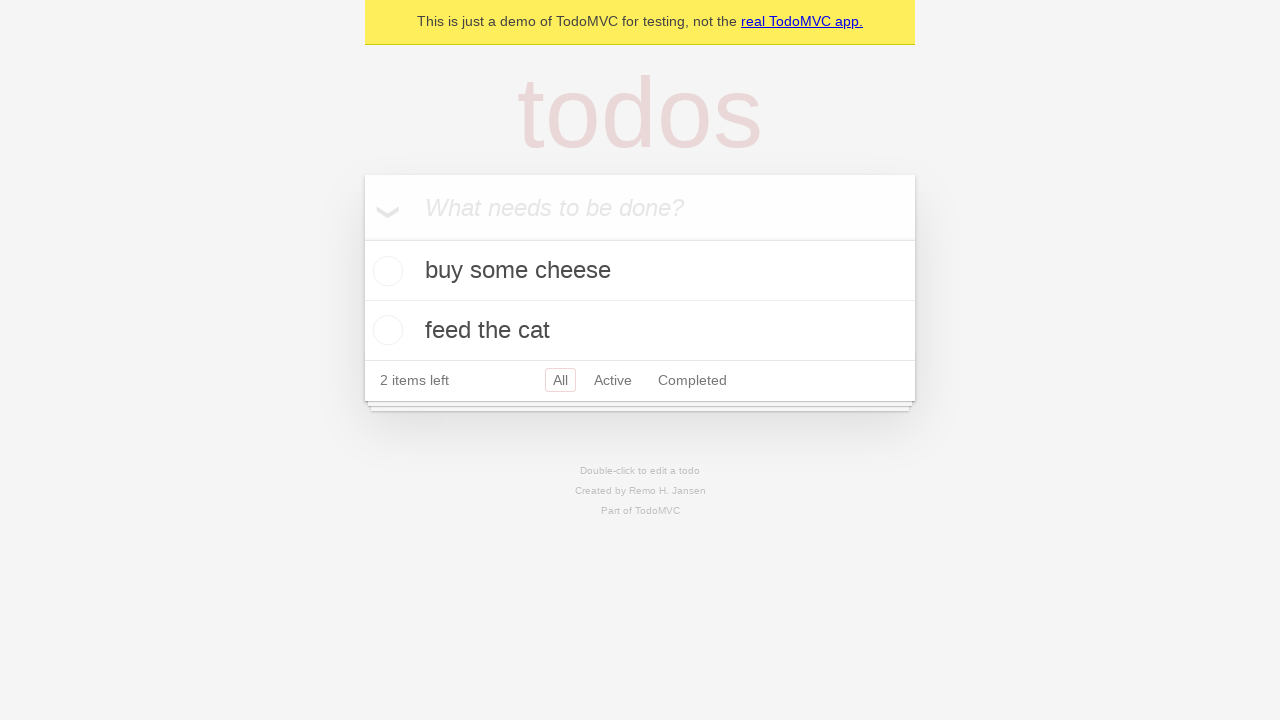

Filled todo input with 'book a doctors appointment' on internal:attr=[placeholder="What needs to be done?"i]
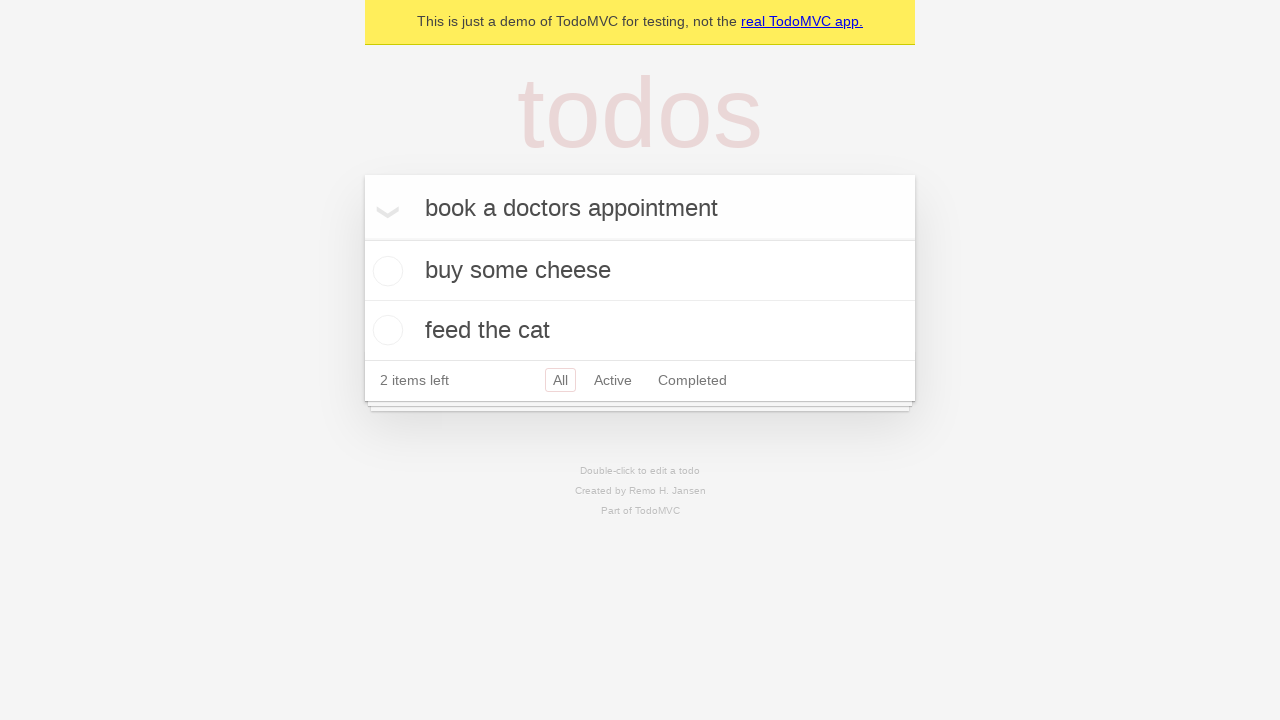

Pressed Enter to create todo 'book a doctors appointment' on internal:attr=[placeholder="What needs to be done?"i]
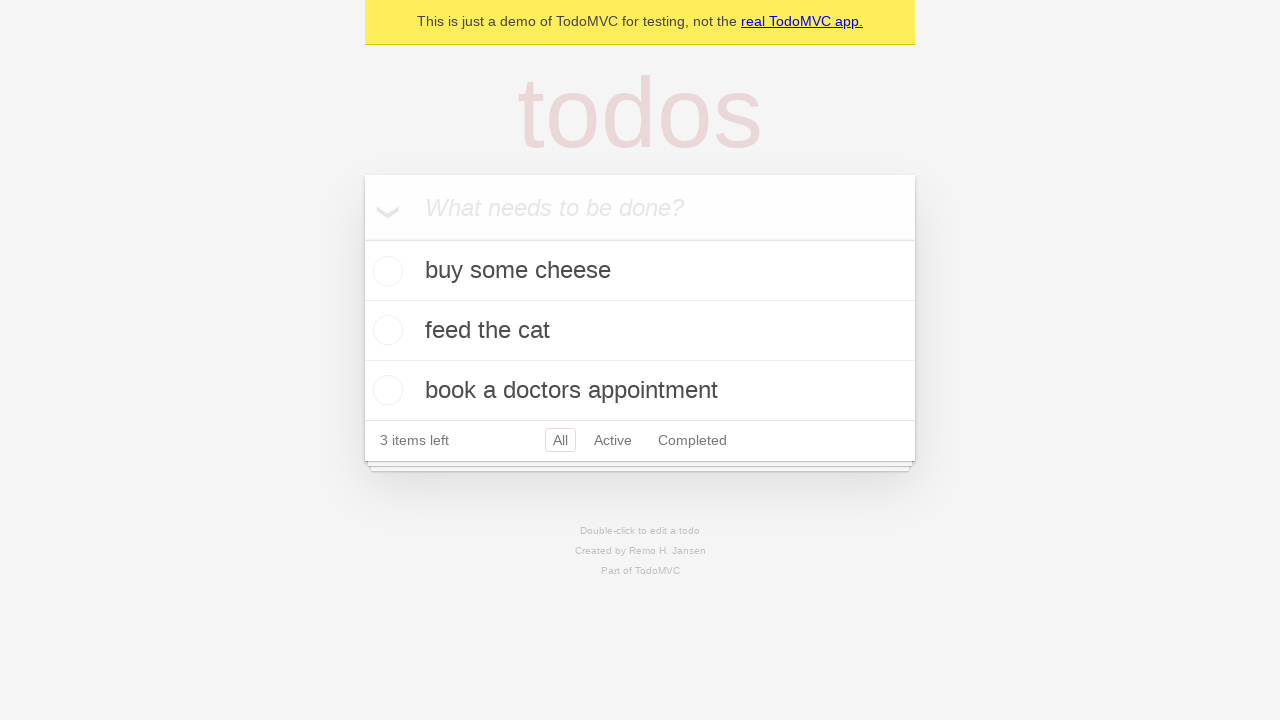

Waited for third todo item to be visible
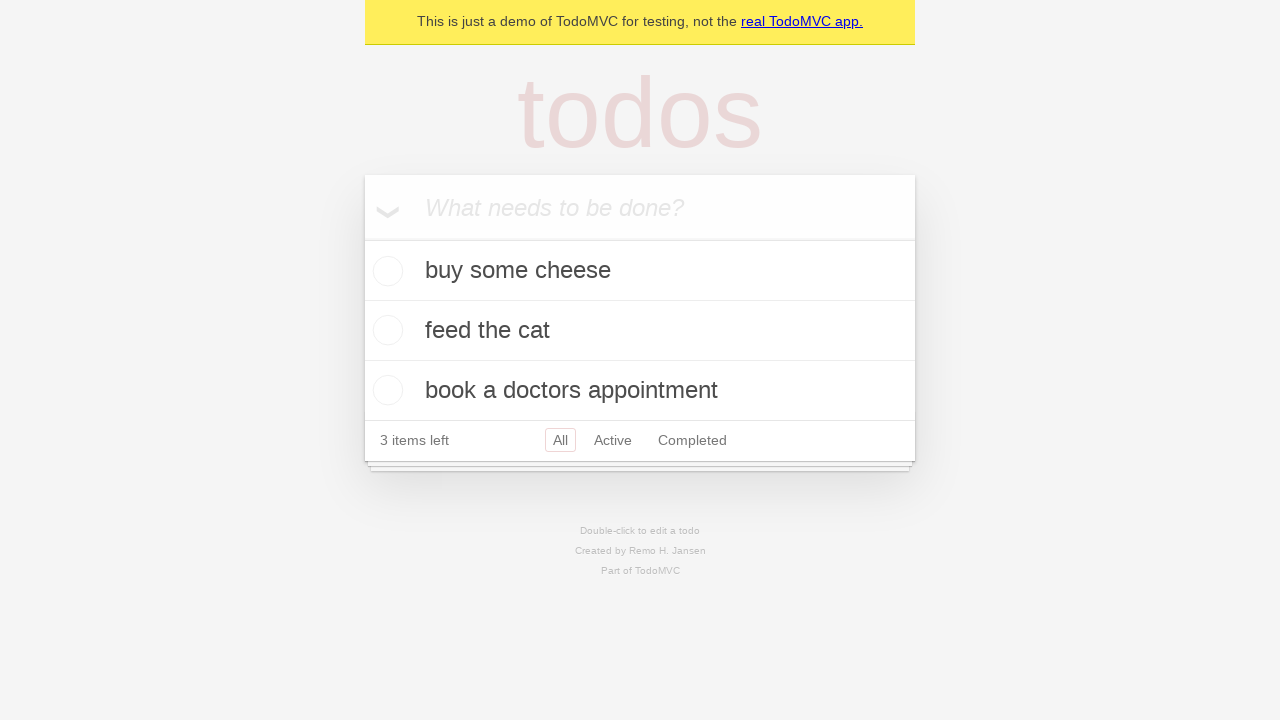

Checked the second todo item at (385, 330) on internal:testid=[data-testid="todo-item"s] >> nth=1 >> internal:role=checkbox
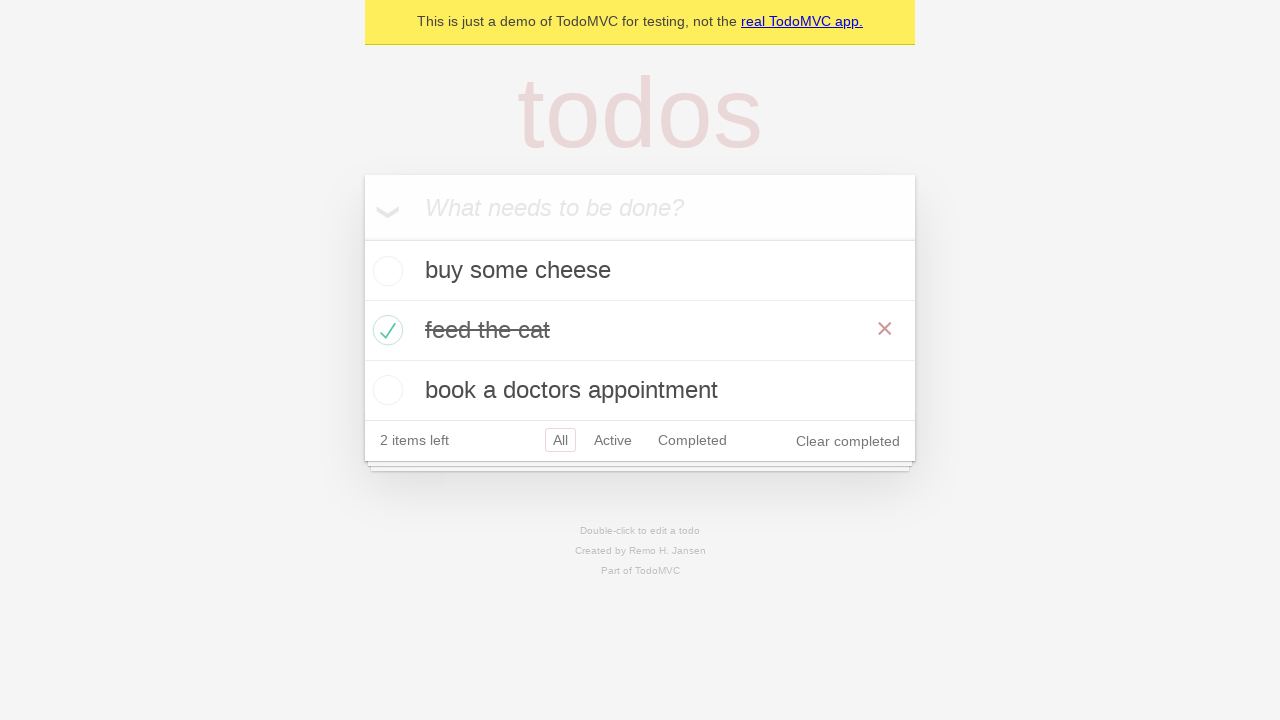

Clicked 'All' filter link at (560, 440) on internal:role=link[name="All"i]
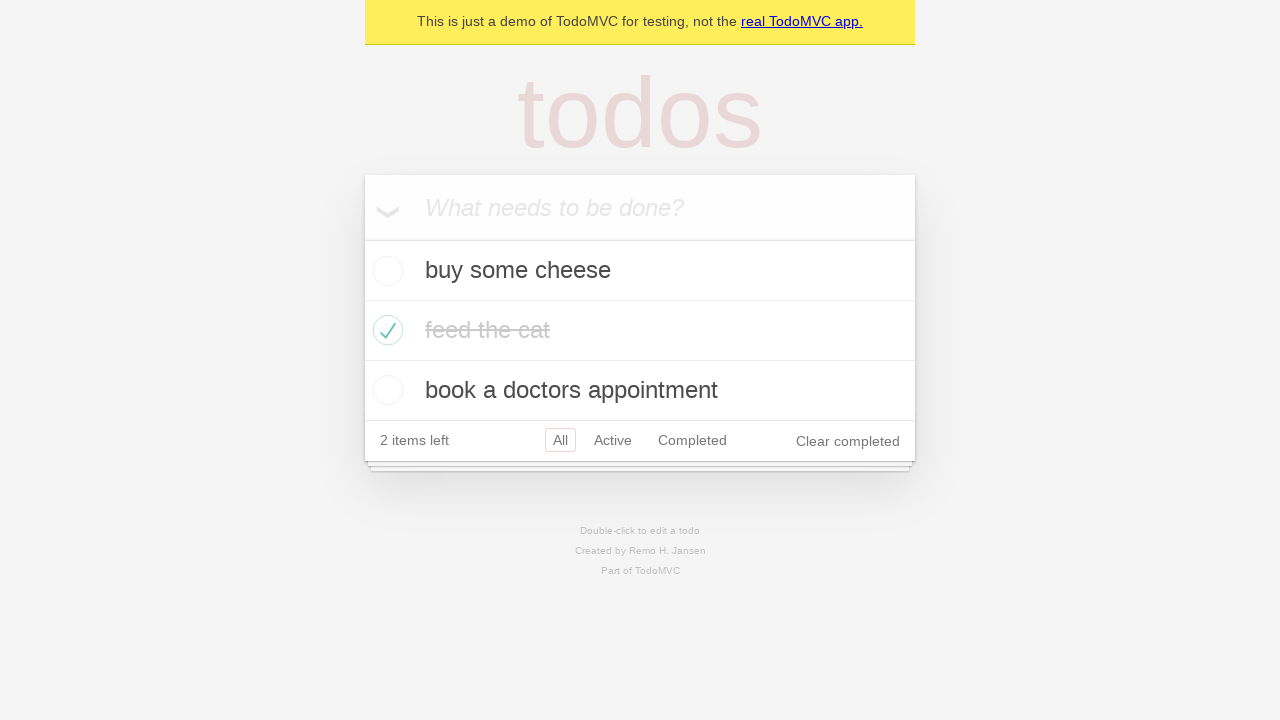

Clicked 'Active' filter link at (613, 440) on internal:role=link[name="Active"i]
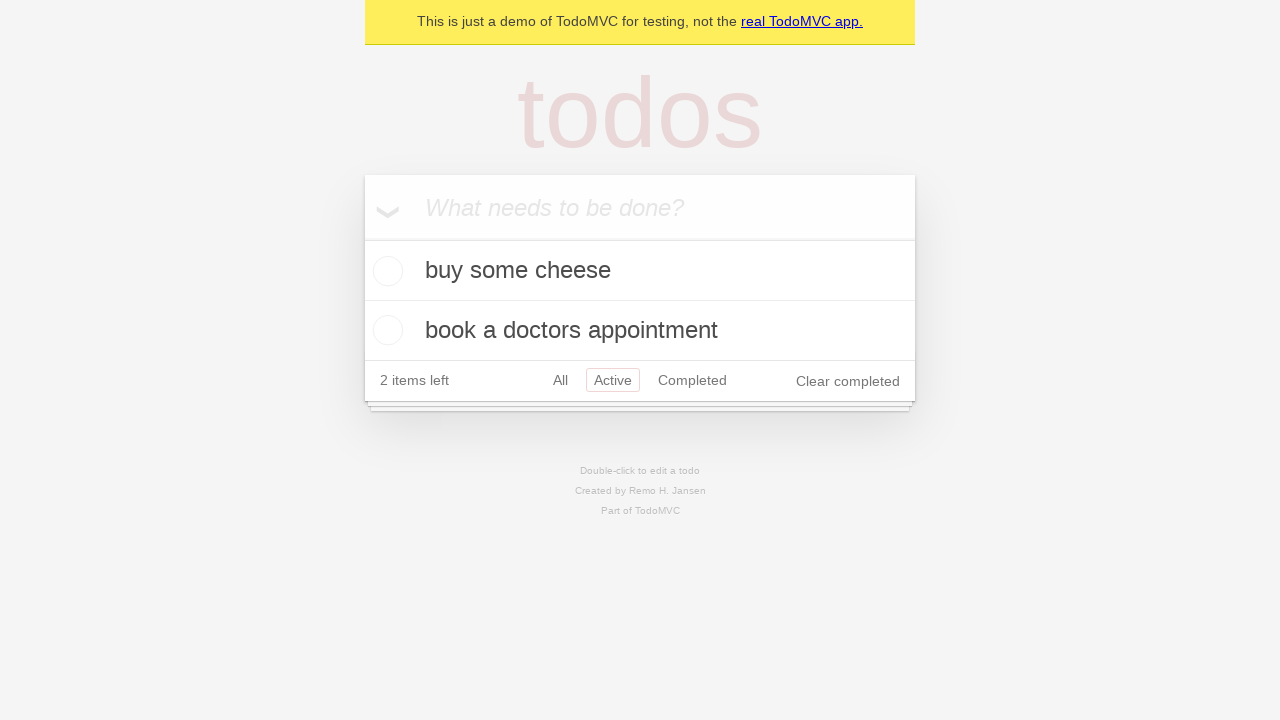

Clicked 'Completed' filter link at (692, 380) on internal:role=link[name="Completed"i]
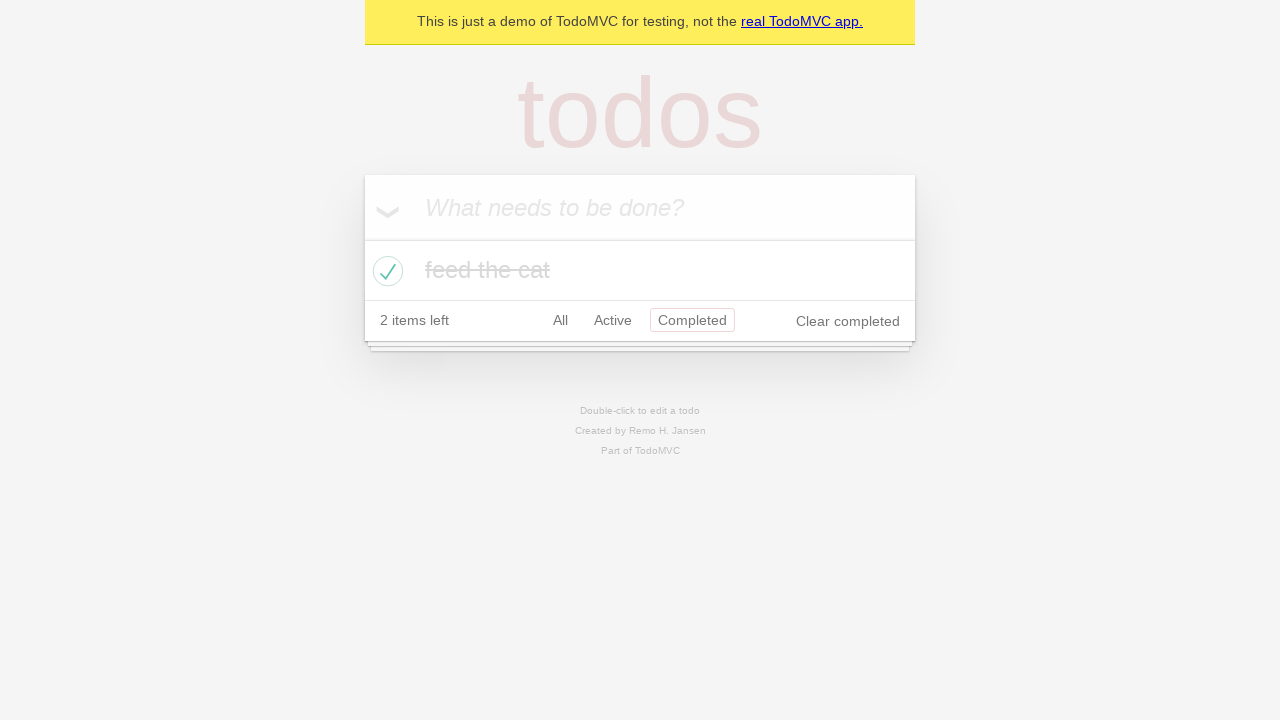

Clicked browser back button once (navigated back to Active filter)
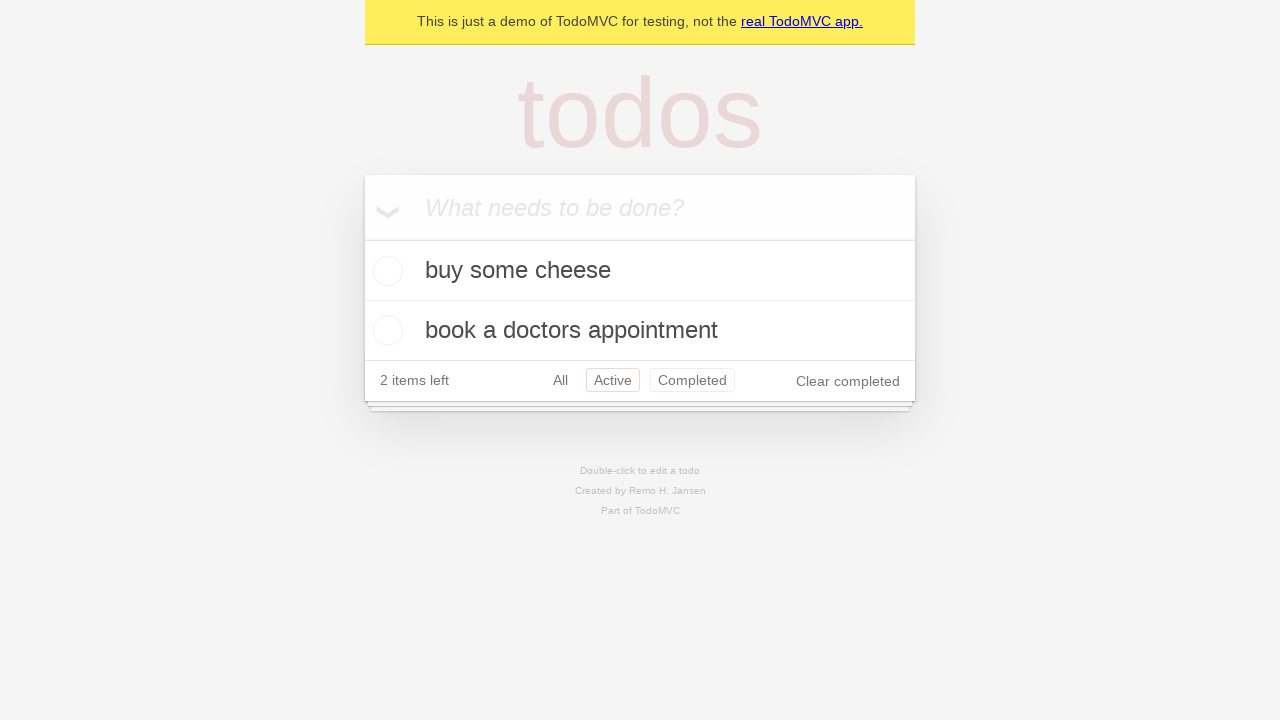

Clicked browser back button again (navigated back to All filter)
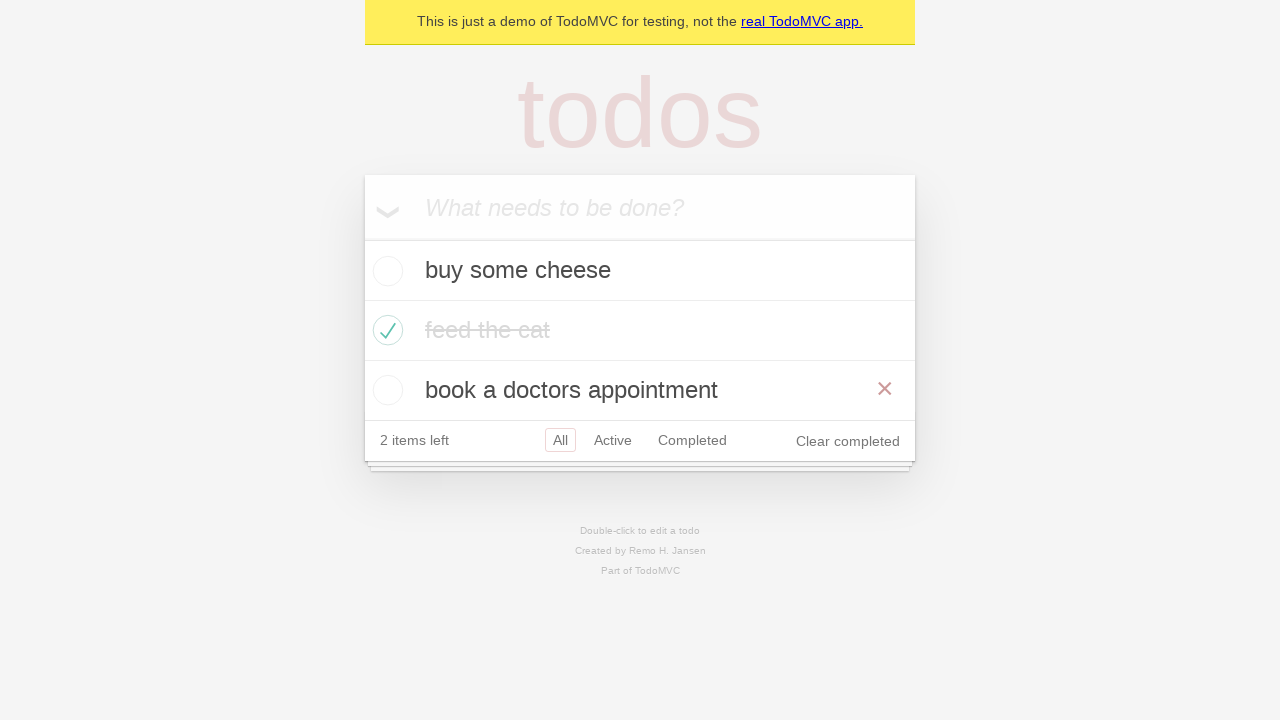

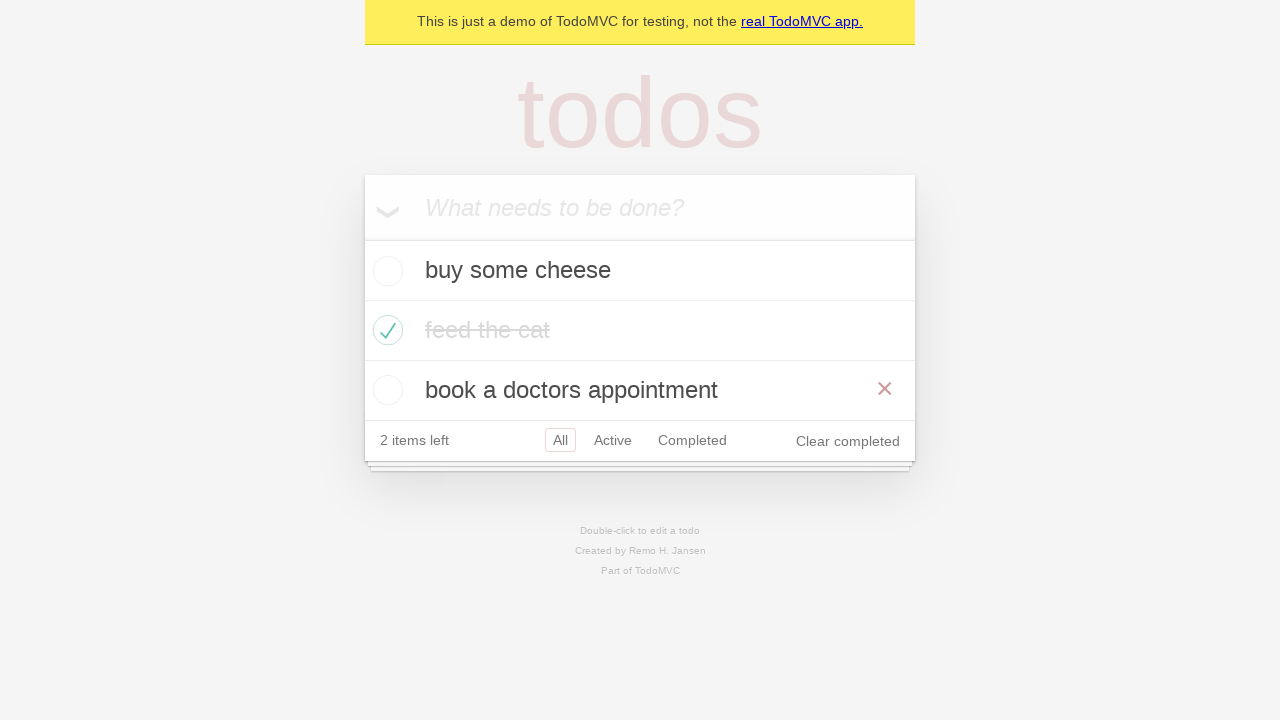